Tests a table with fixed header by scrolling to it, calculating the sum of values in the amount column, and verifying it matches the displayed total

Starting URL: https://rahulshettyacademy.com/AutomationPractice/

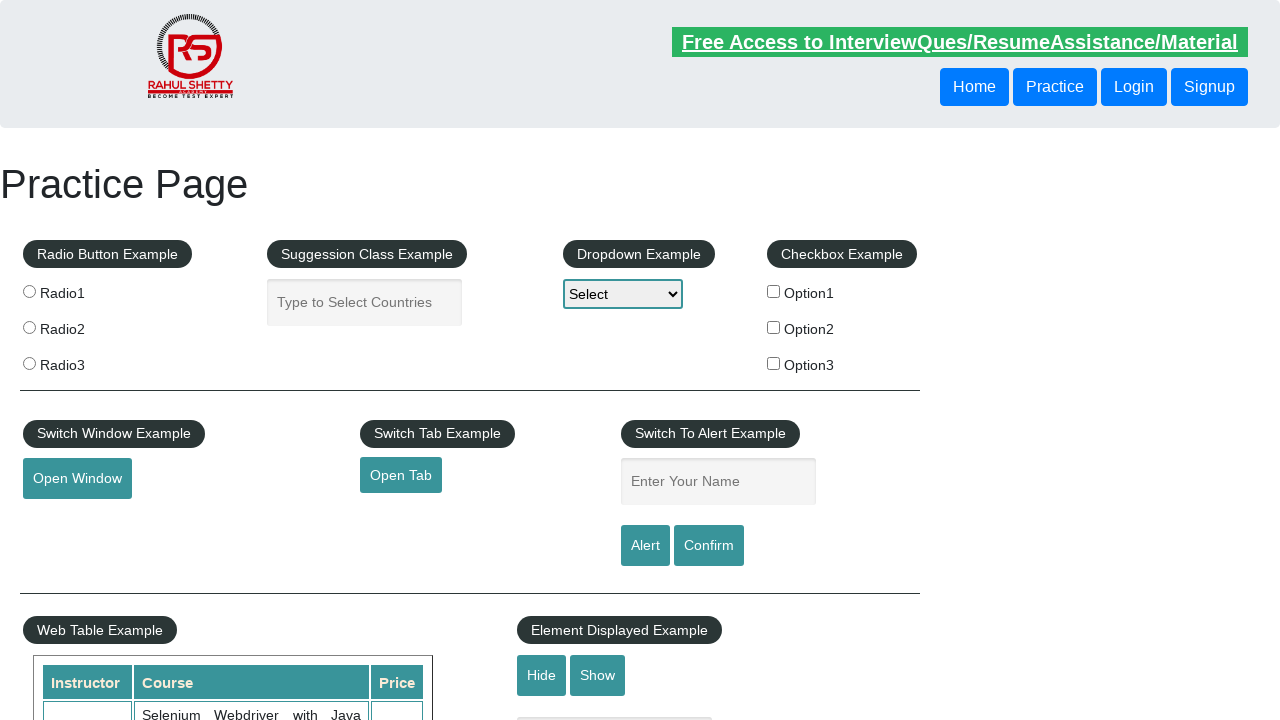

Scrolled down 500 pixels to view the table
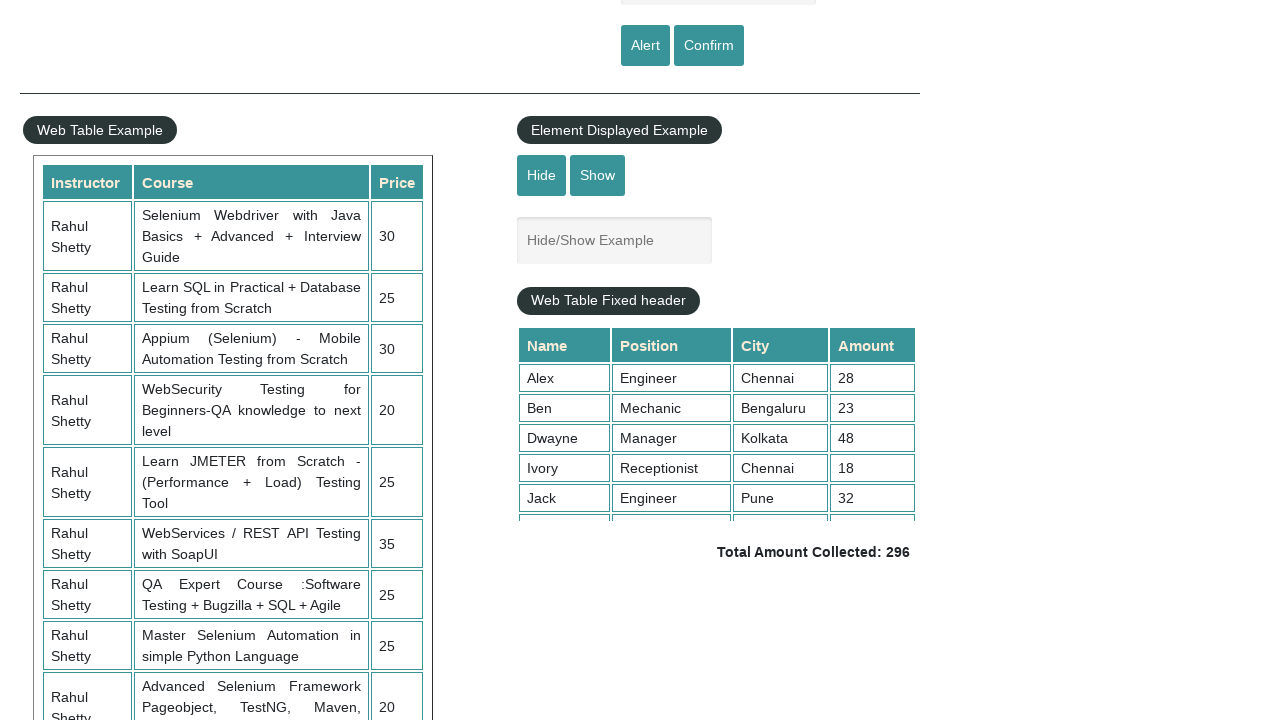

Table with fixed header loaded and became visible
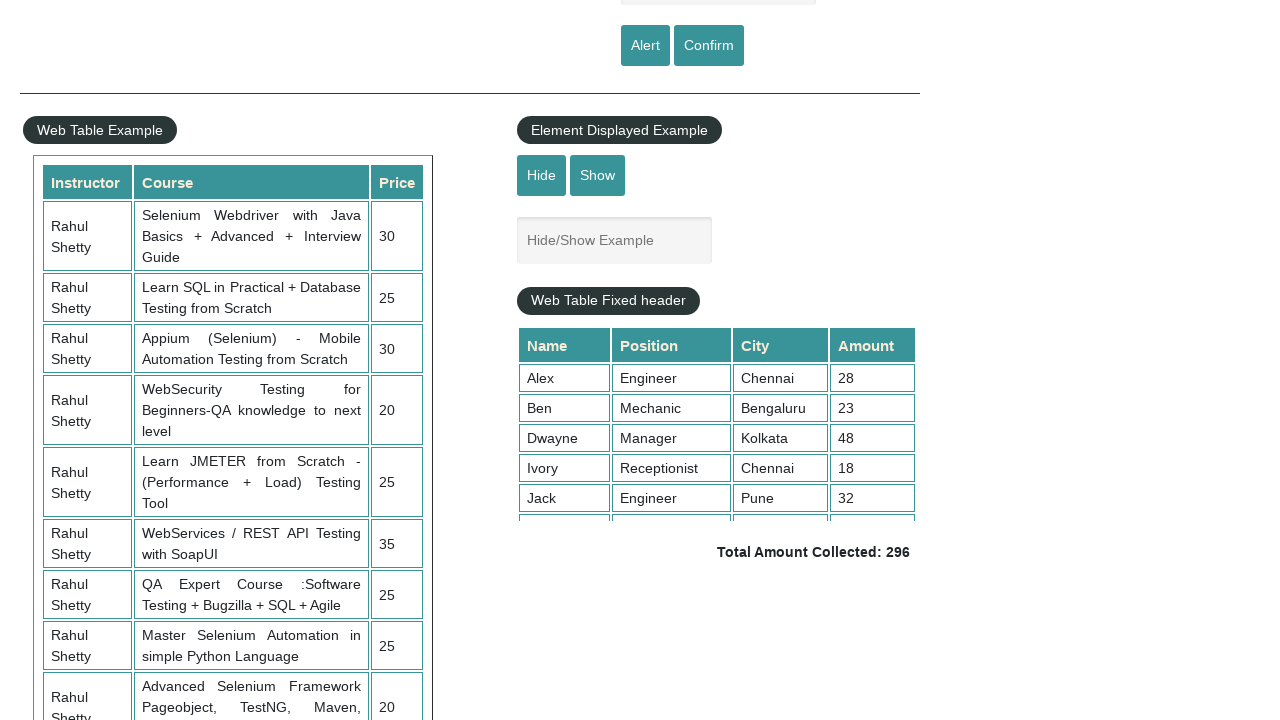

Retrieved all amount values from the 4th column of the table
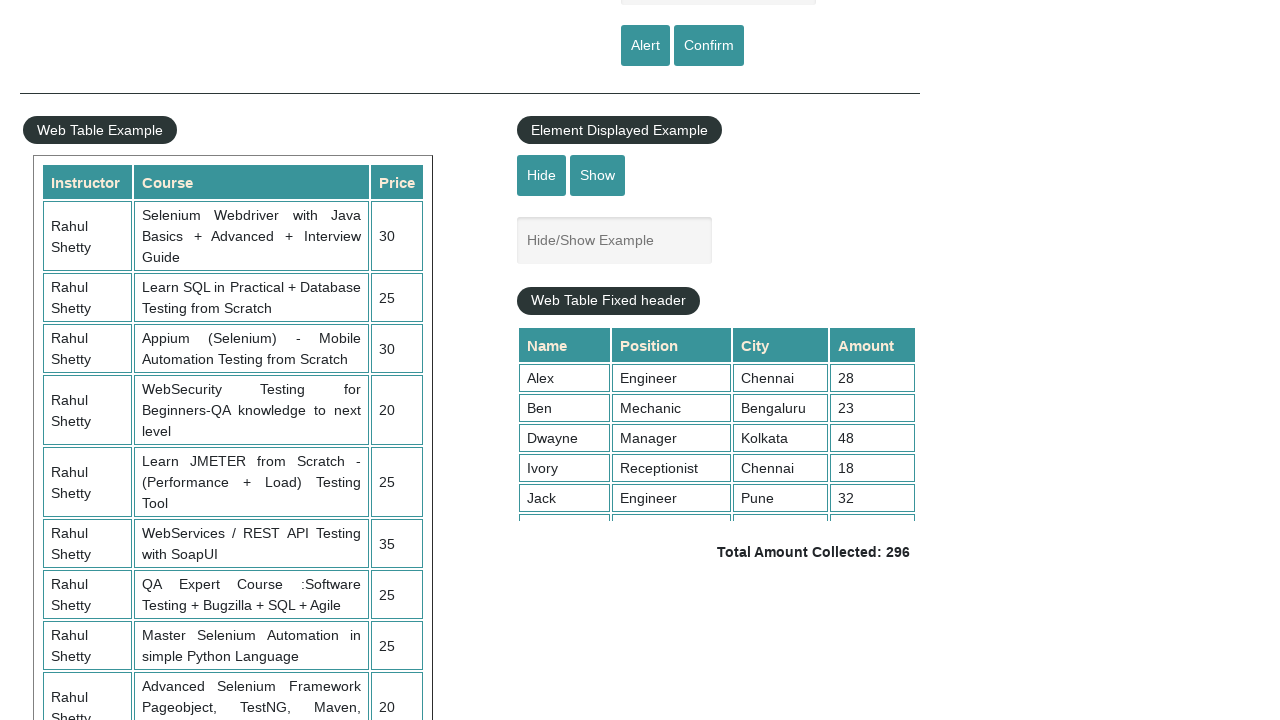

Calculated sum of all amounts: 296
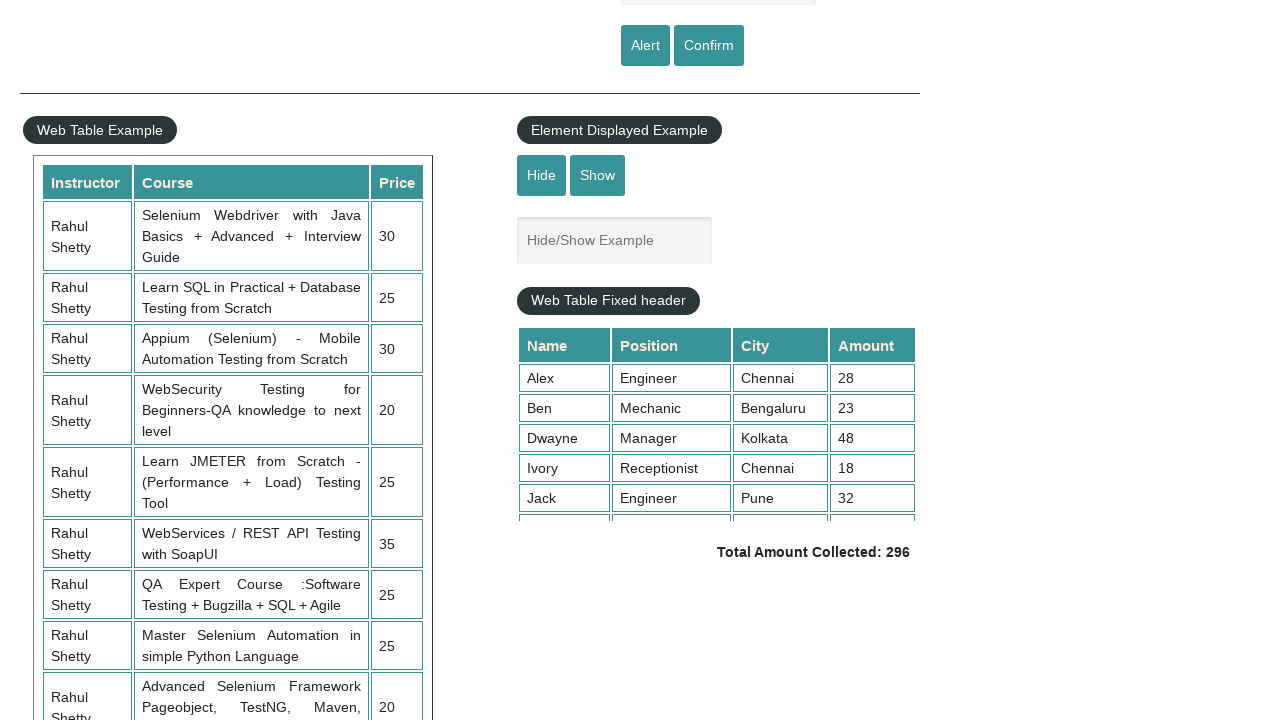

Retrieved displayed total amount: 296
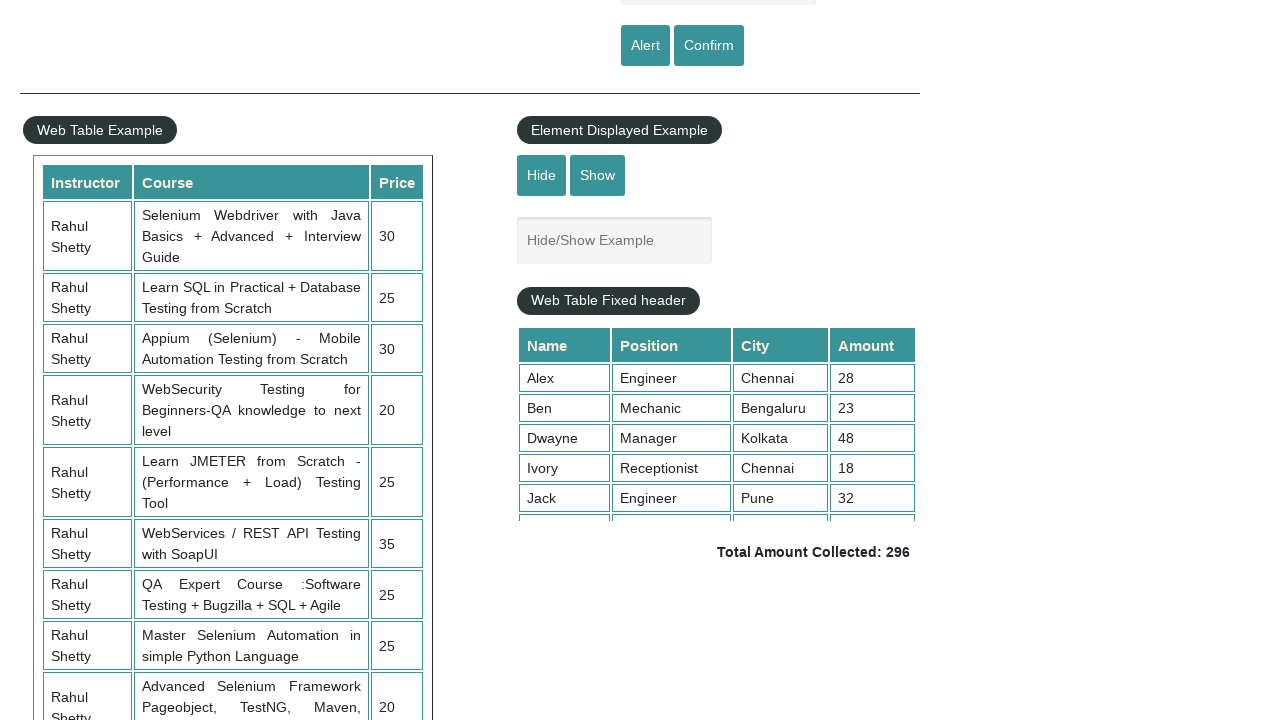

Verified calculated sum 296 matches displayed total 296
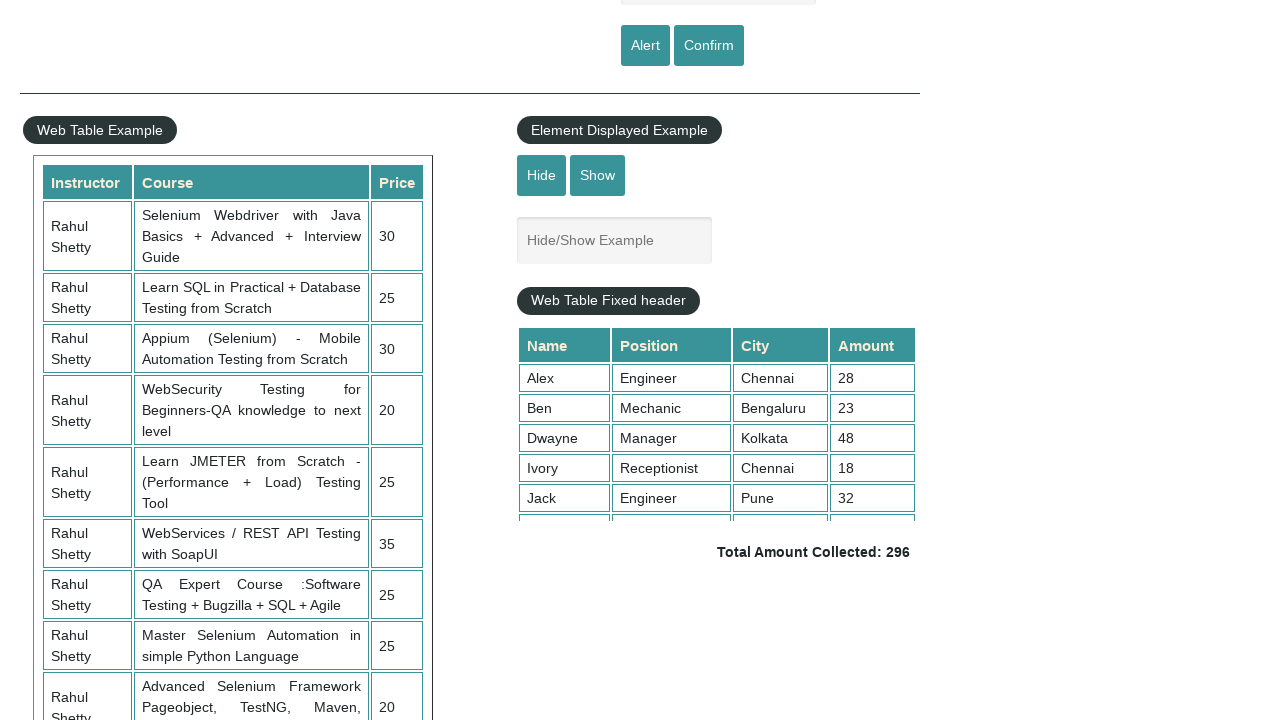

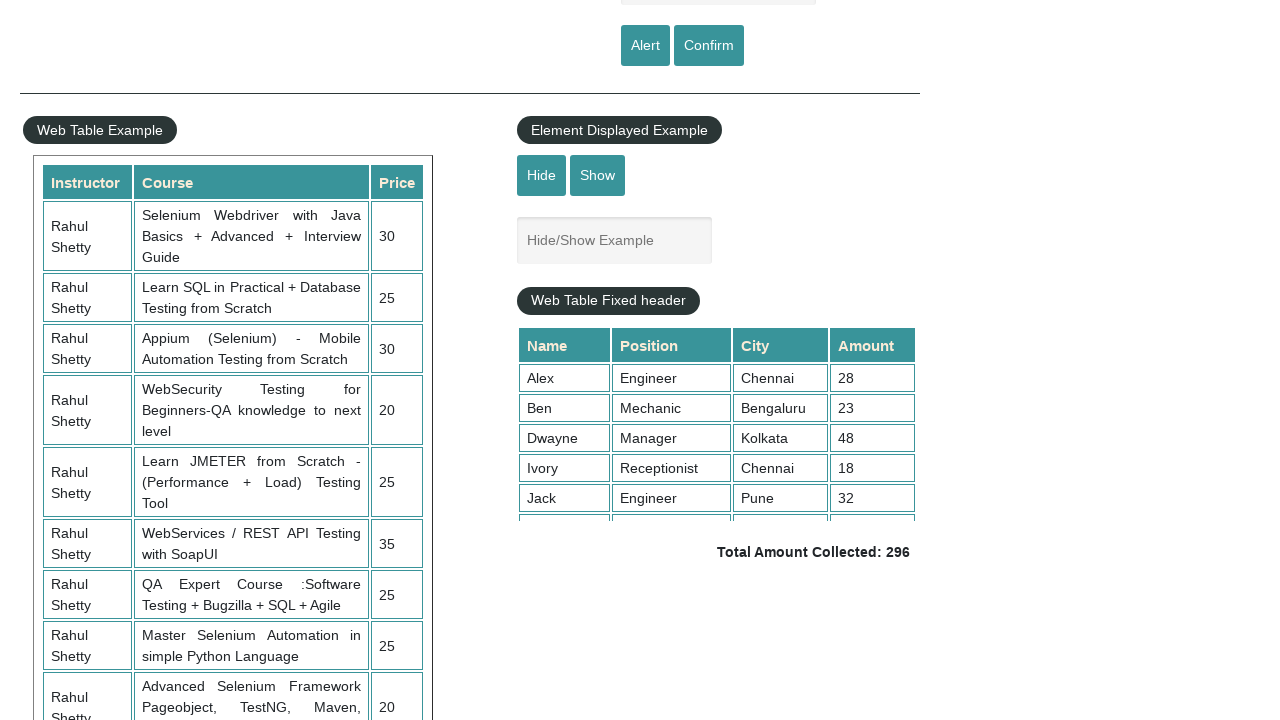